Tests marking all todo items as completed using the toggle-all checkbox

Starting URL: https://demo.playwright.dev/todomvc

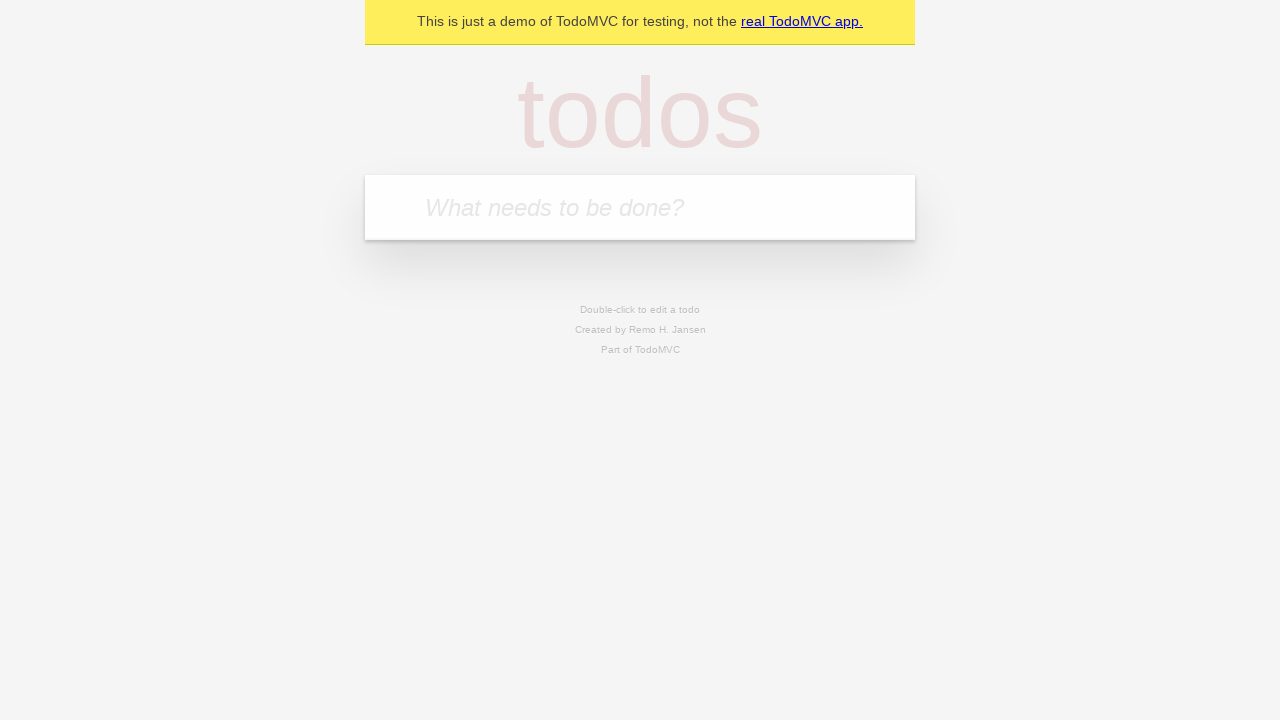

Filled new-todo field with 'buy some cheese' on .new-todo
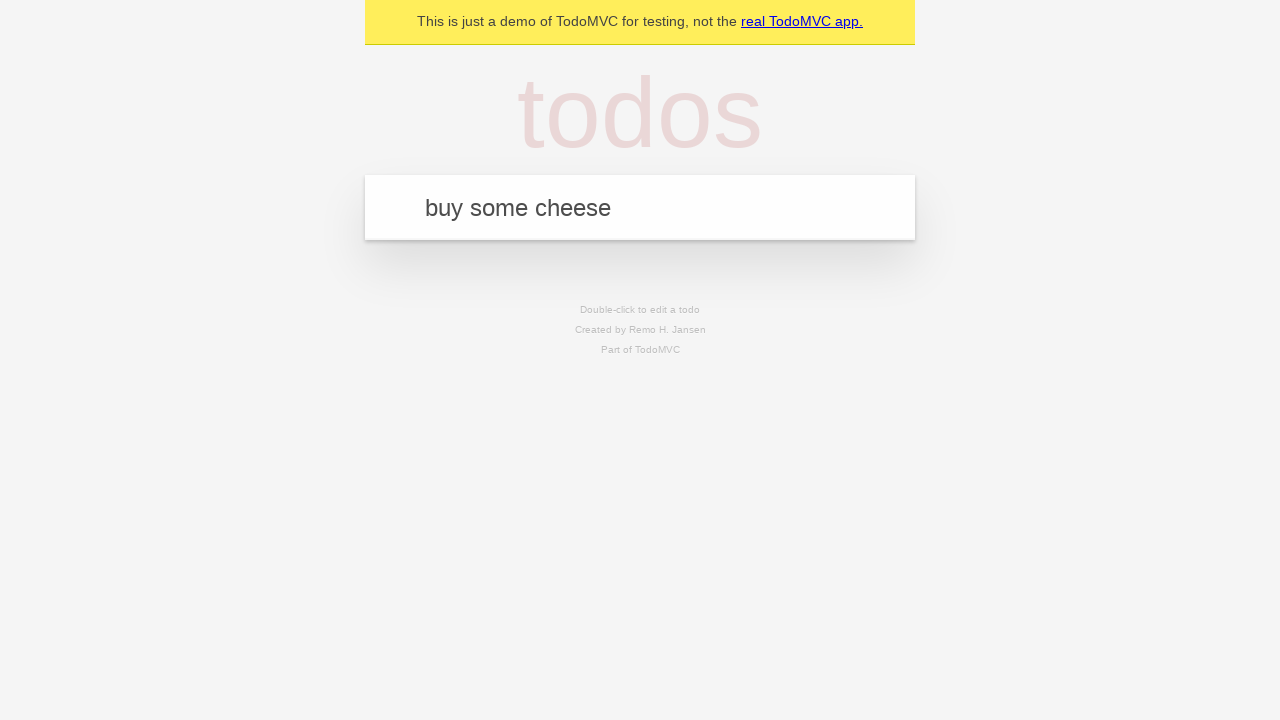

Pressed Enter to add first todo item on .new-todo
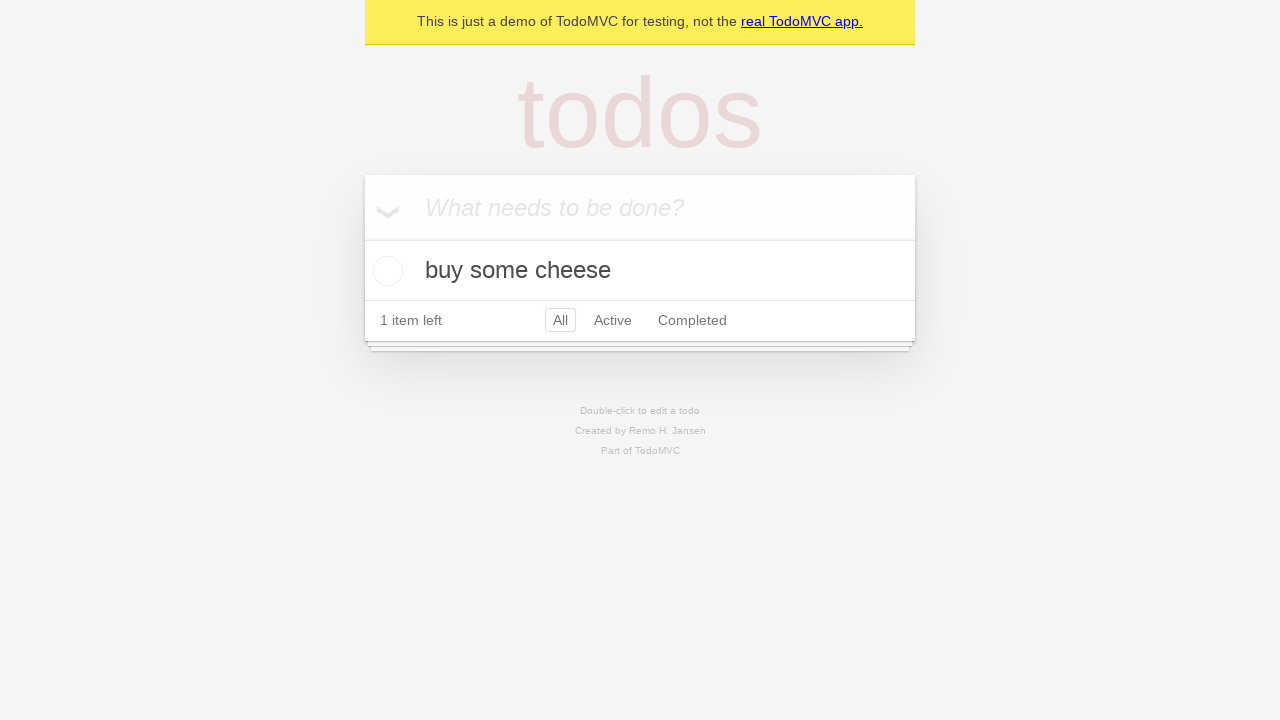

Filled new-todo field with 'feed the cat' on .new-todo
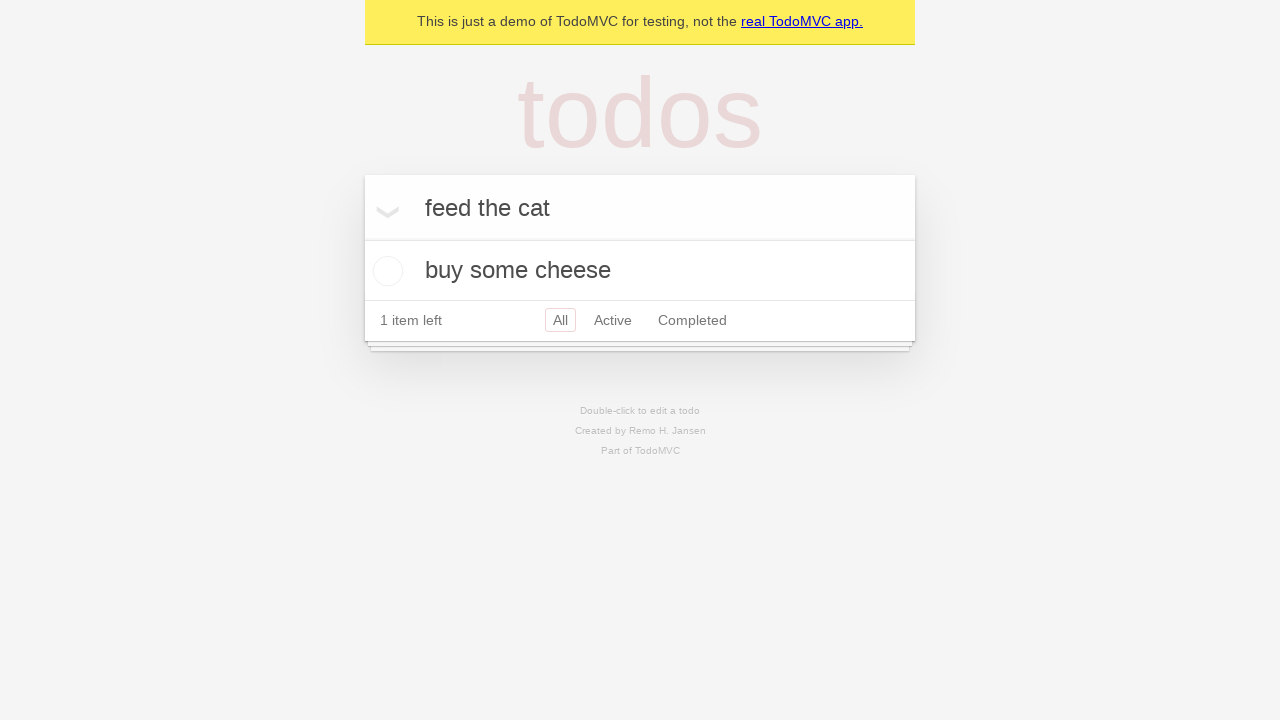

Pressed Enter to add second todo item on .new-todo
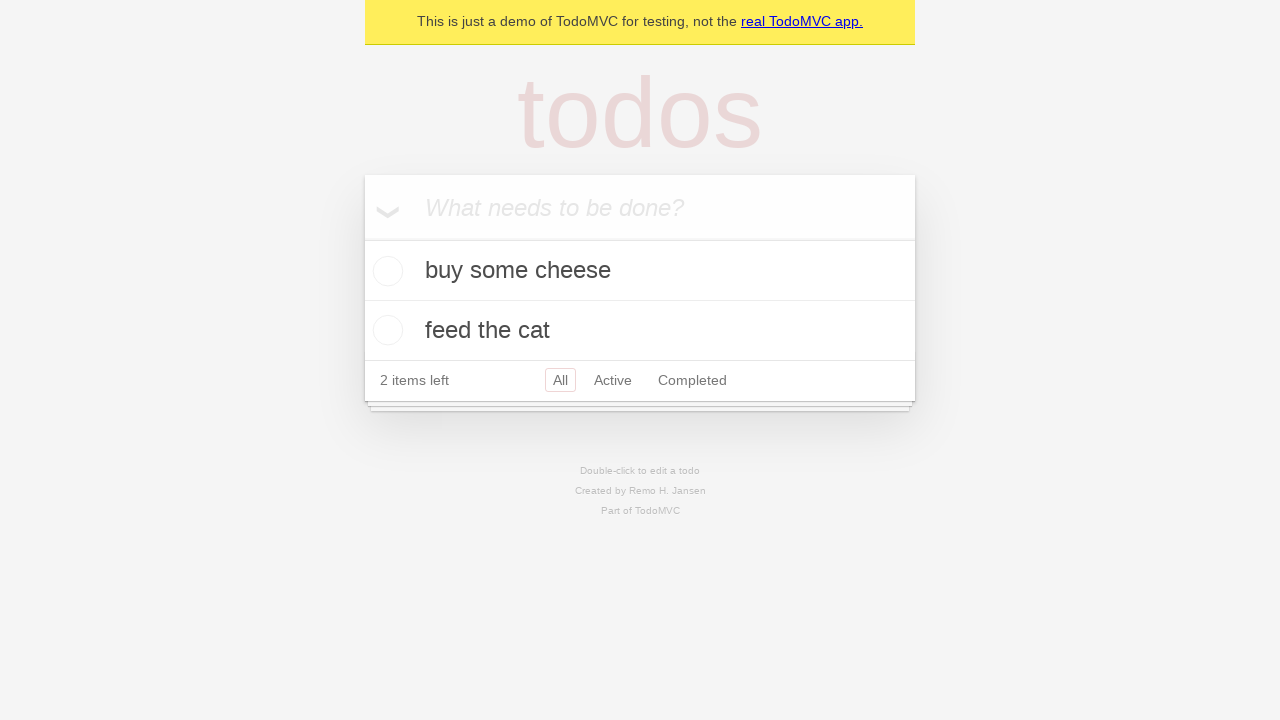

Filled new-todo field with 'book a doctors appointment' on .new-todo
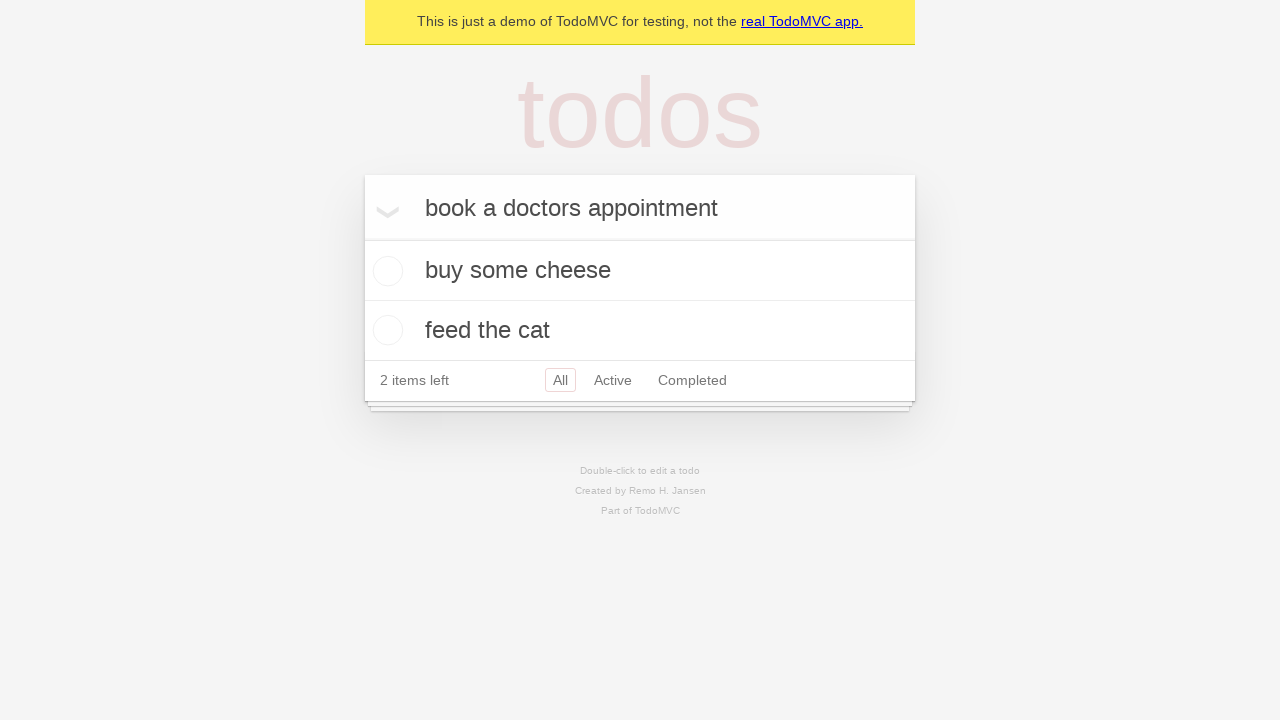

Pressed Enter to add third todo item on .new-todo
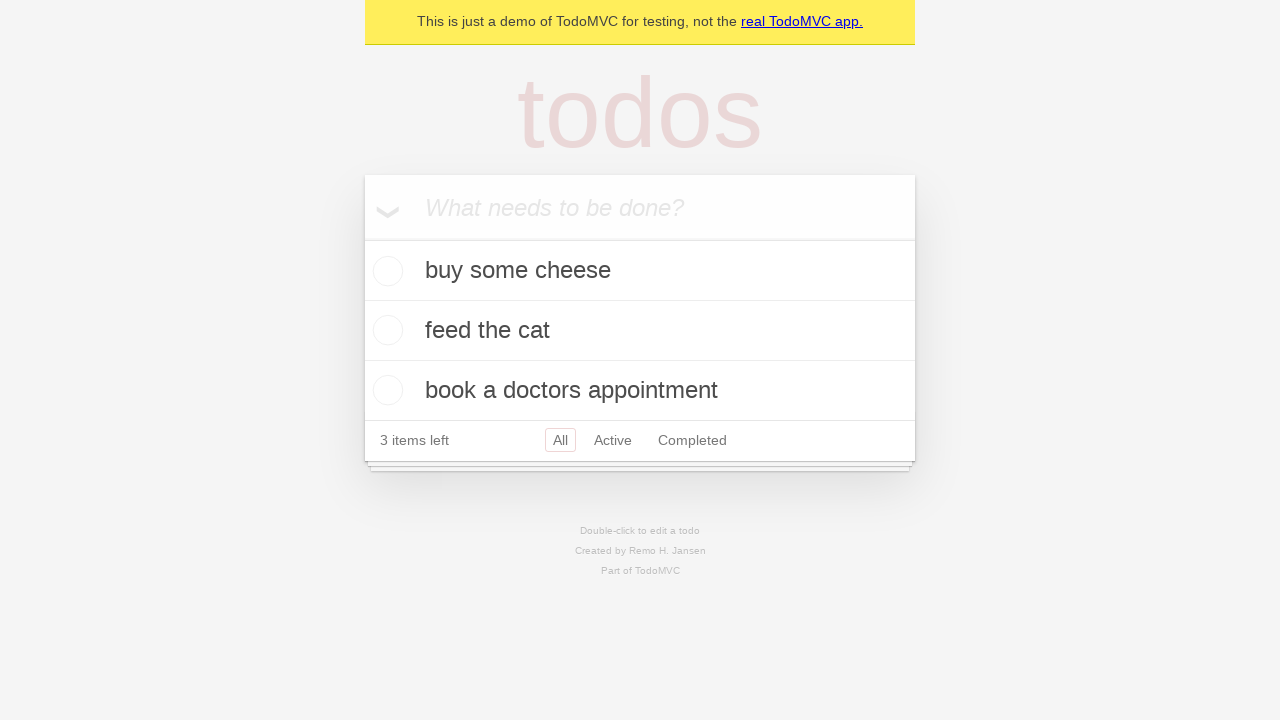

Clicked toggle-all checkbox to mark all items as completed at (362, 238) on .toggle-all
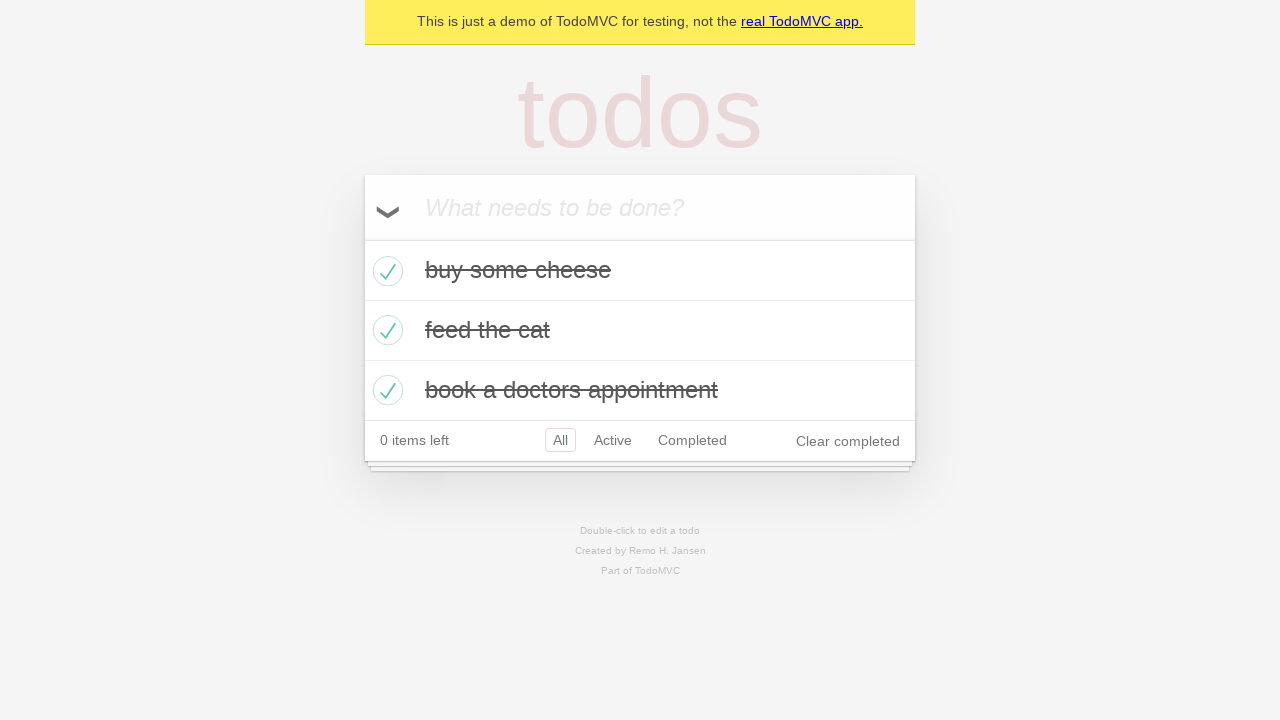

Waited for todos to have completed class applied
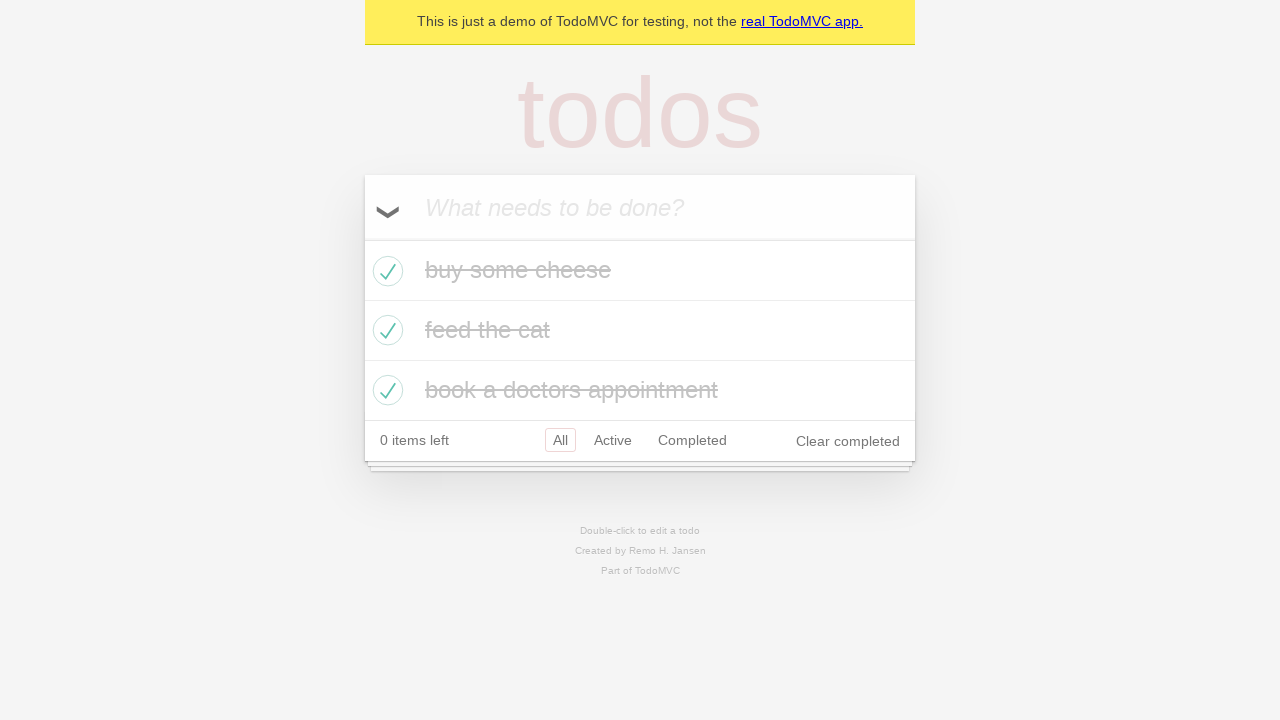

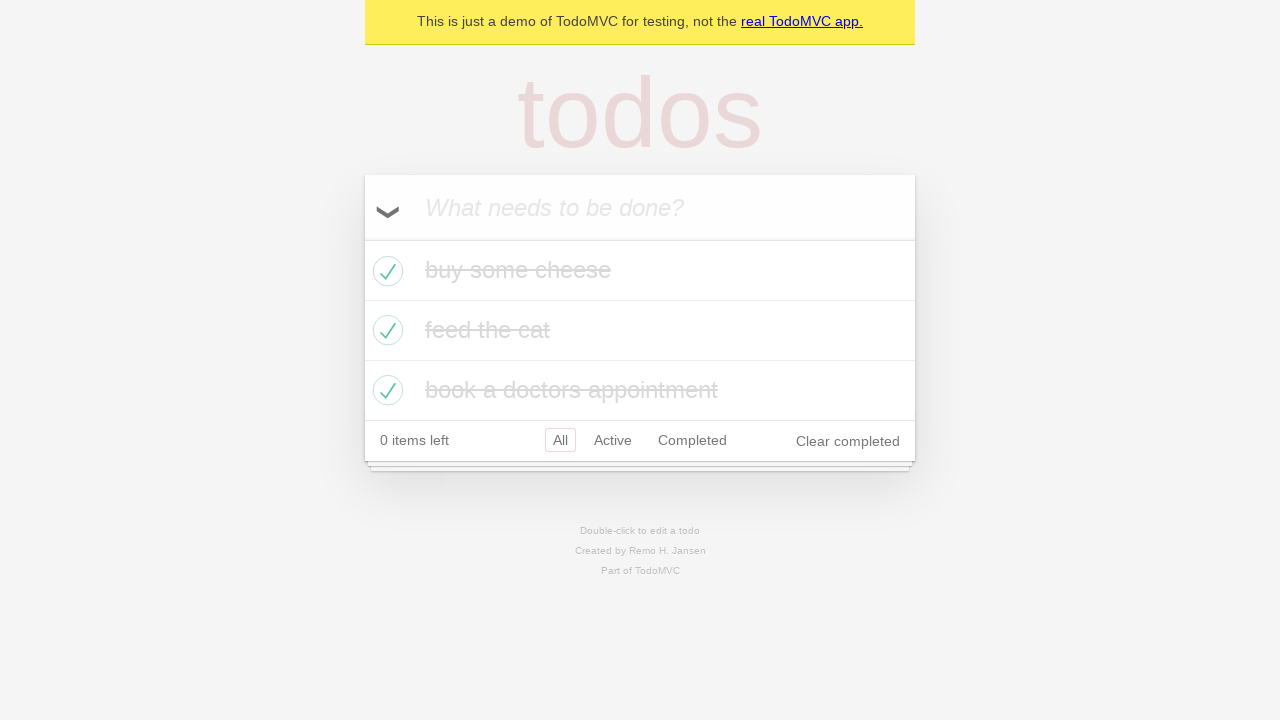